Tests radio button interaction by clicking on a specific radio button option

Starting URL: https://rahulshettyacademy.com/AutomationPractice/

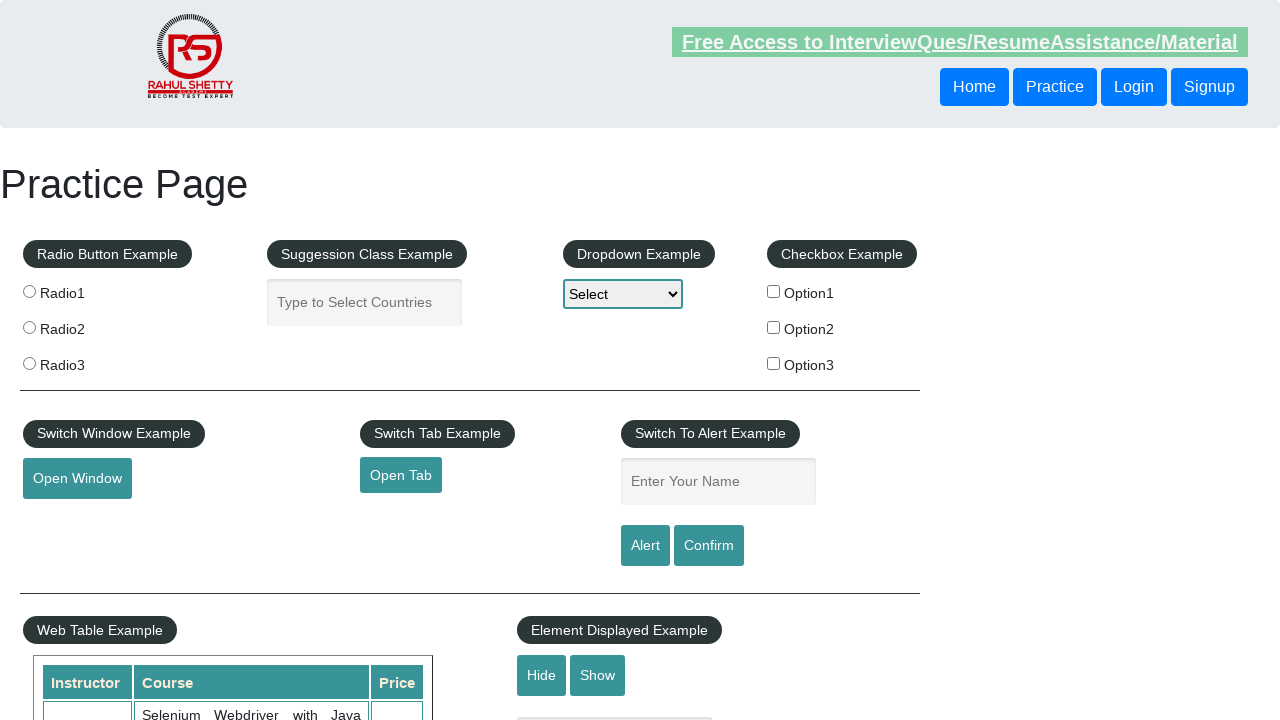

Clicked on radio button with value 'radio2' at (29, 327) on input[value='radio2']
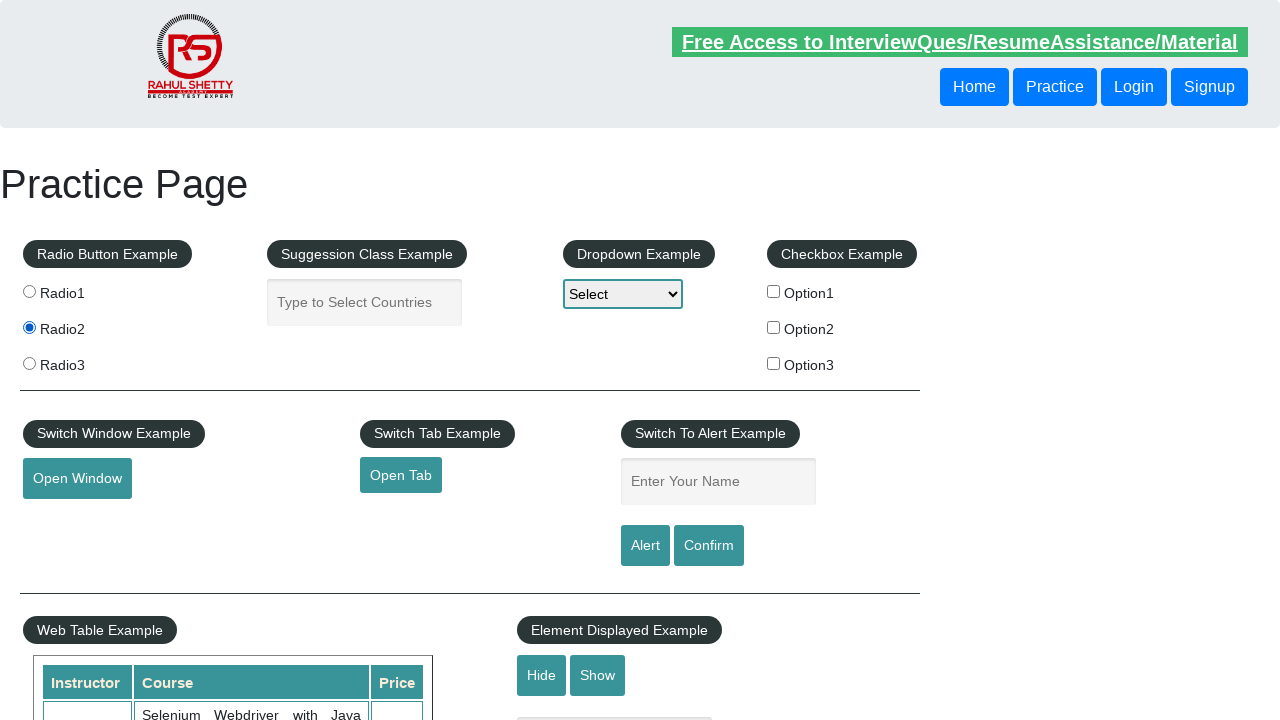

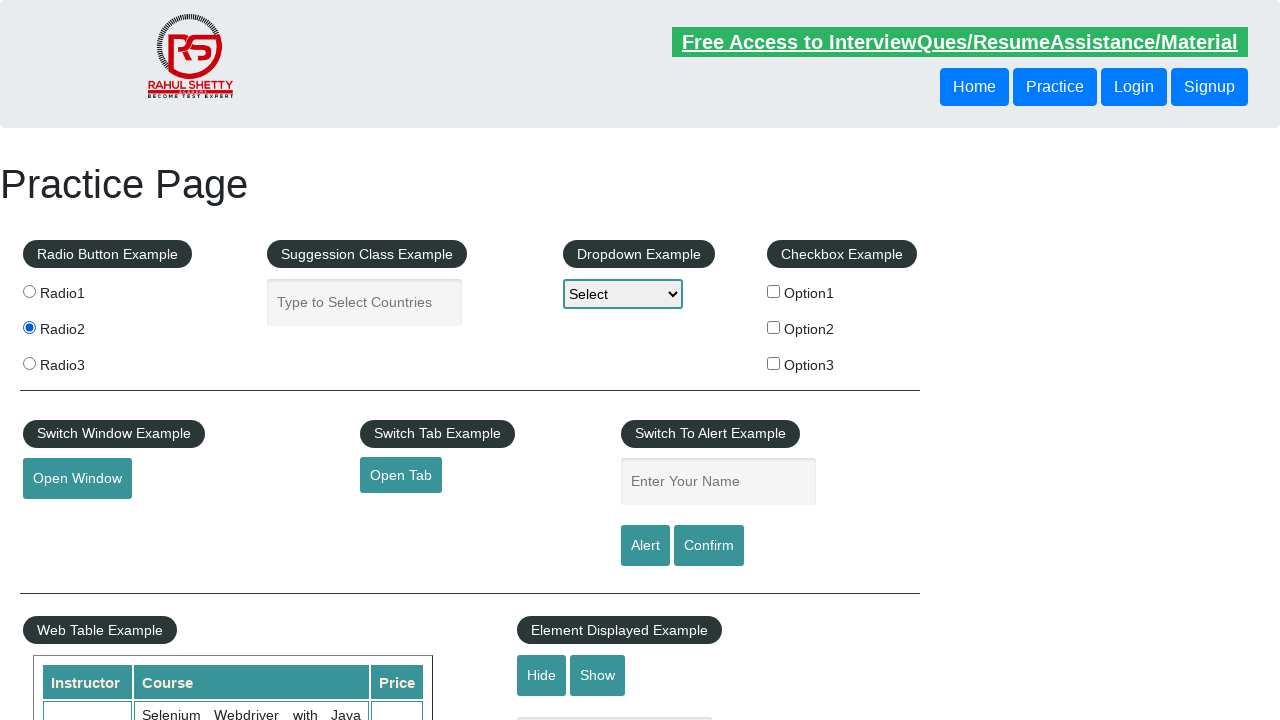